Tests clearing the complete state of all items by checking then unchecking the toggle all

Starting URL: https://demo.playwright.dev/todomvc

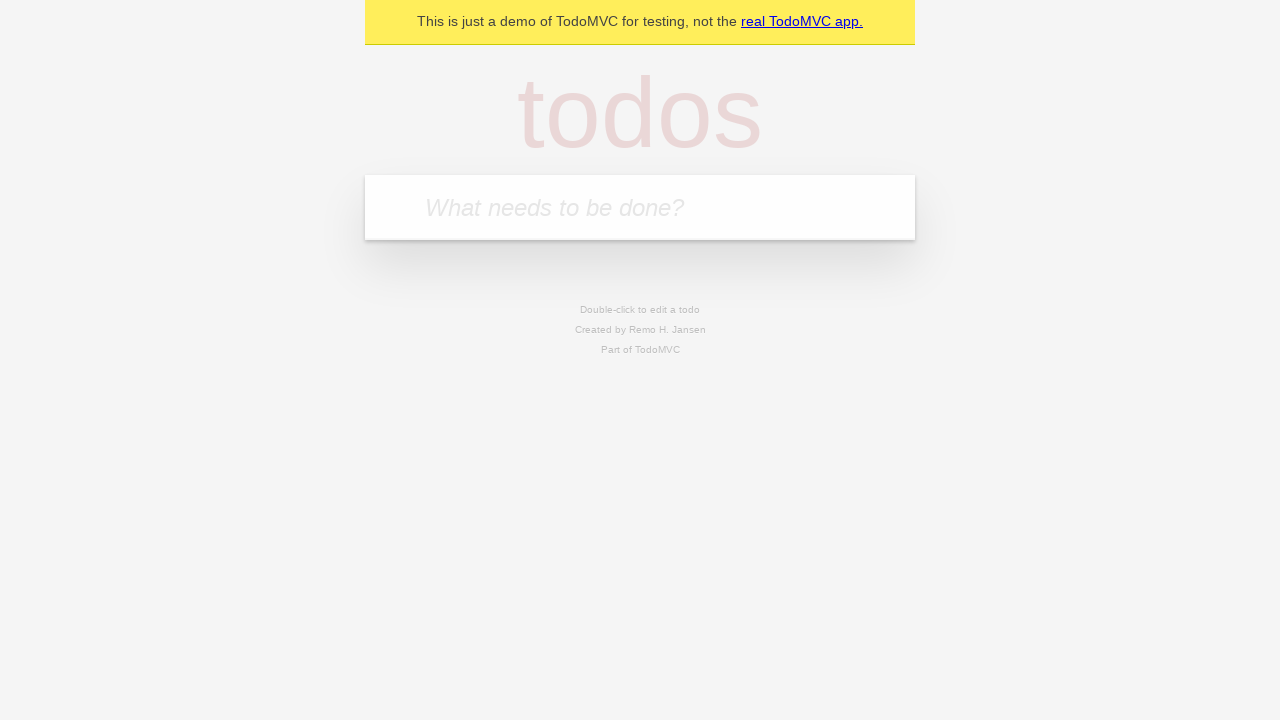

Filled new todo field with 'buy some cheese' on internal:attr=[placeholder="What needs to be done?"i]
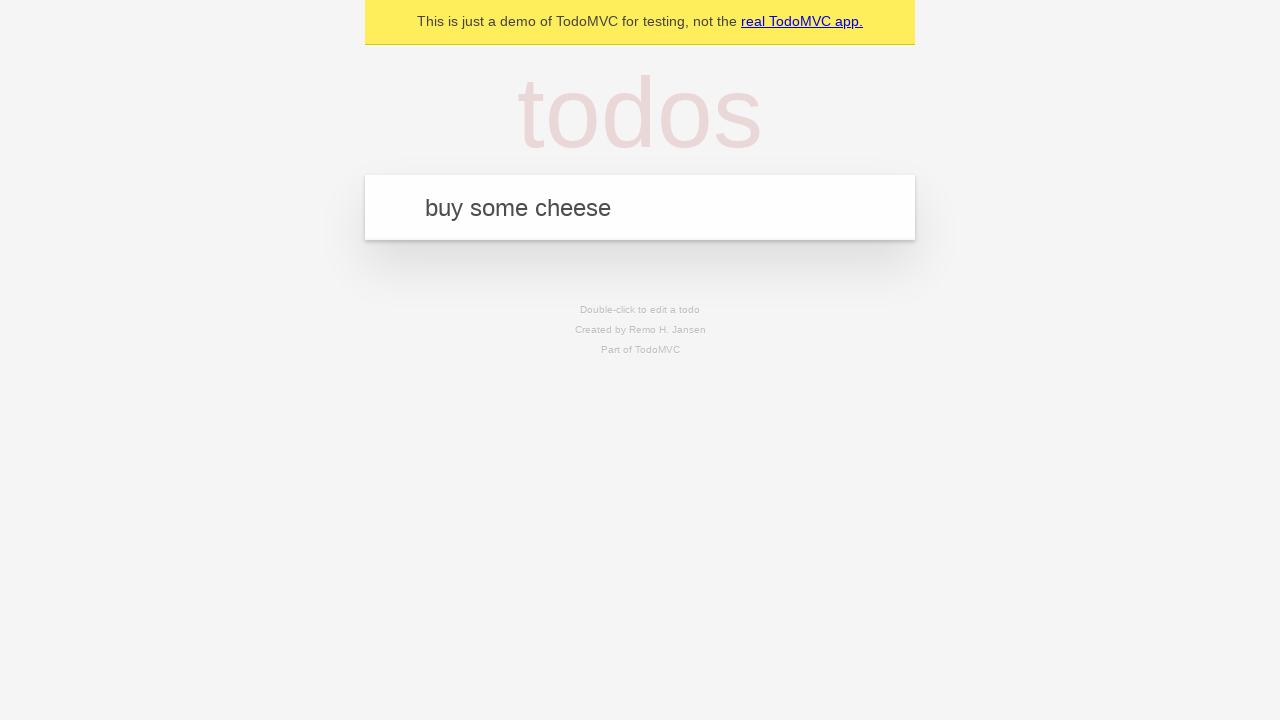

Pressed Enter to add 'buy some cheese' to the todo list on internal:attr=[placeholder="What needs to be done?"i]
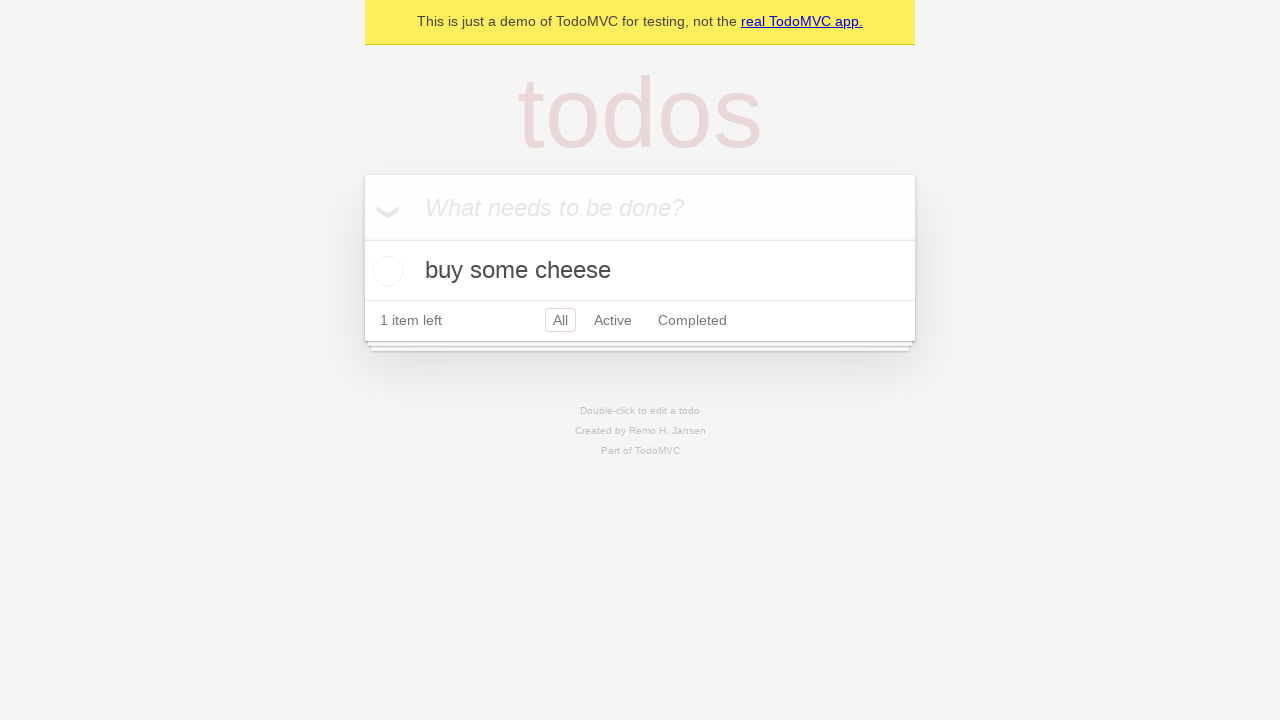

Filled new todo field with 'feed the cat' on internal:attr=[placeholder="What needs to be done?"i]
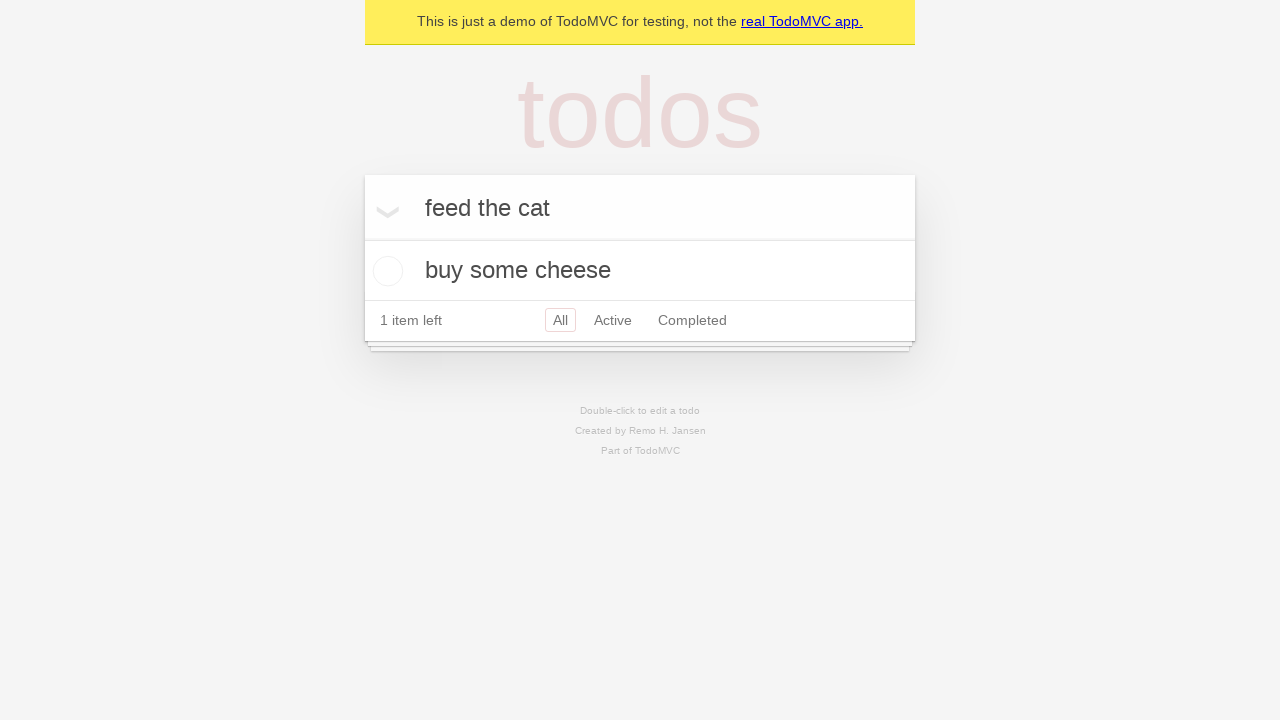

Pressed Enter to add 'feed the cat' to the todo list on internal:attr=[placeholder="What needs to be done?"i]
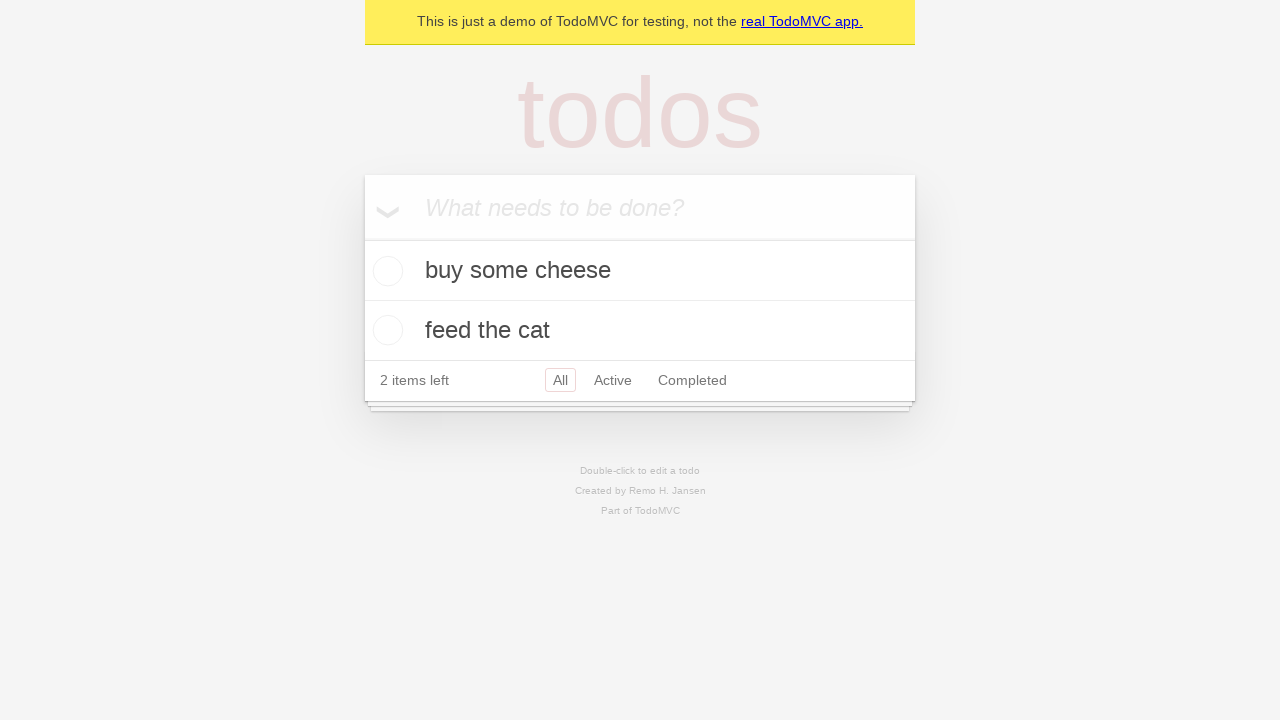

Filled new todo field with 'book a doctors appointment' on internal:attr=[placeholder="What needs to be done?"i]
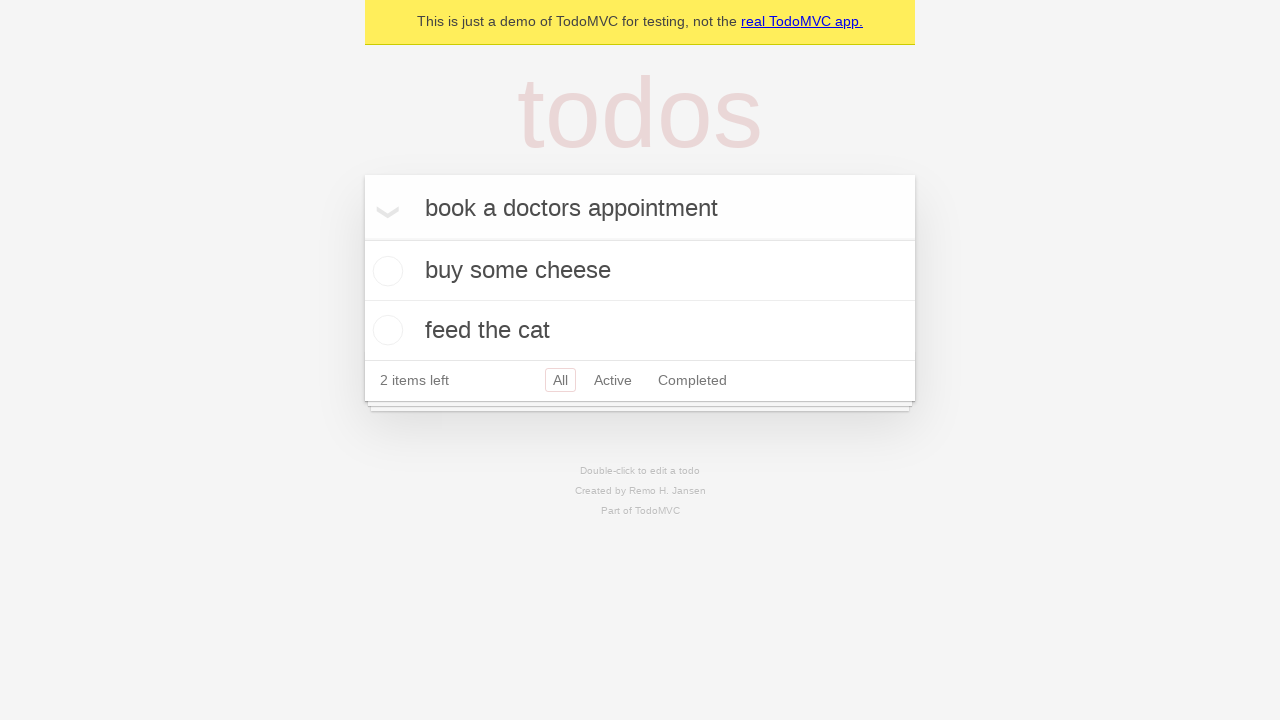

Pressed Enter to add 'book a doctors appointment' to the todo list on internal:attr=[placeholder="What needs to be done?"i]
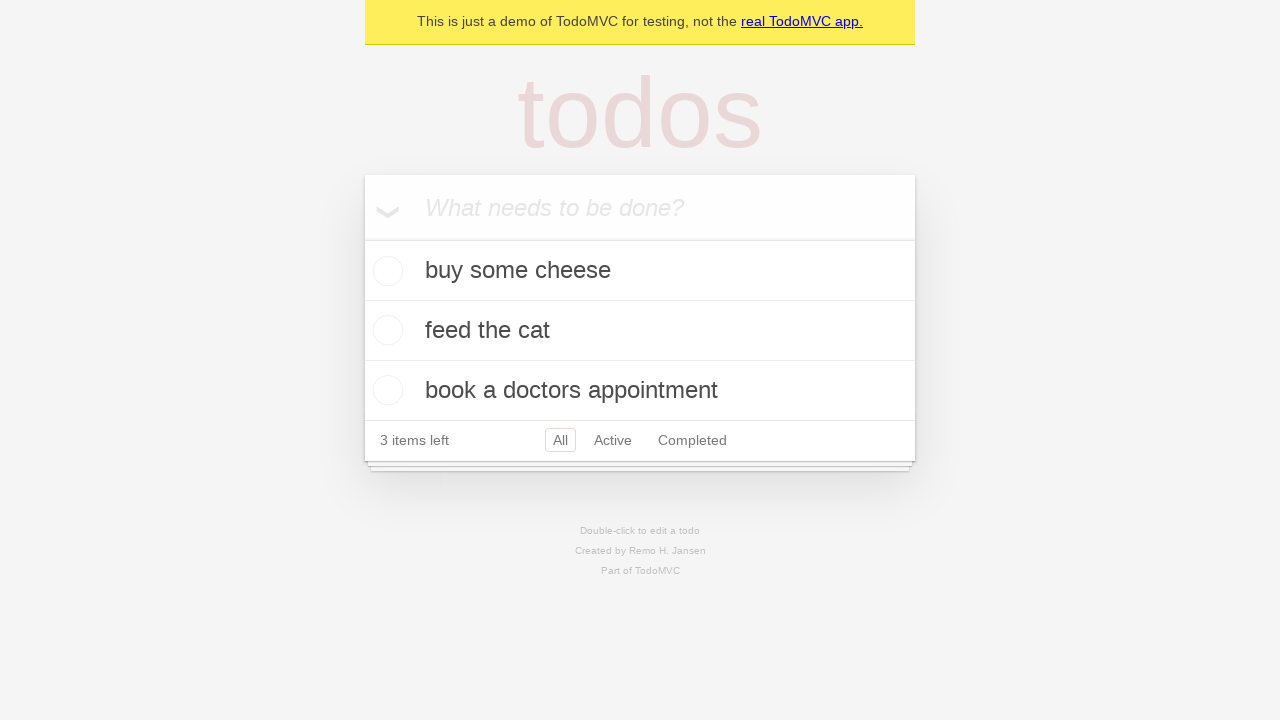

Clicked toggle all checkbox to mark all items as complete at (362, 238) on internal:label="Mark all as complete"i
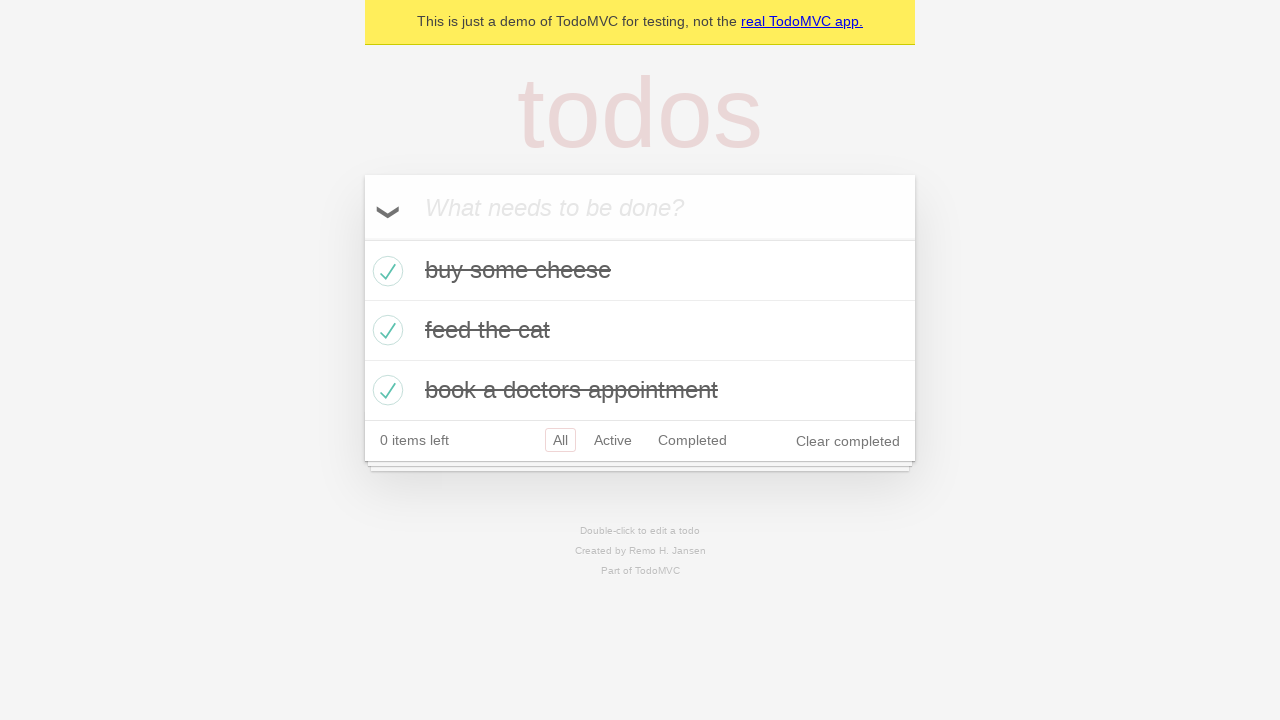

Unchecked toggle all checkbox to clear the complete state of all items at (362, 238) on internal:label="Mark all as complete"i
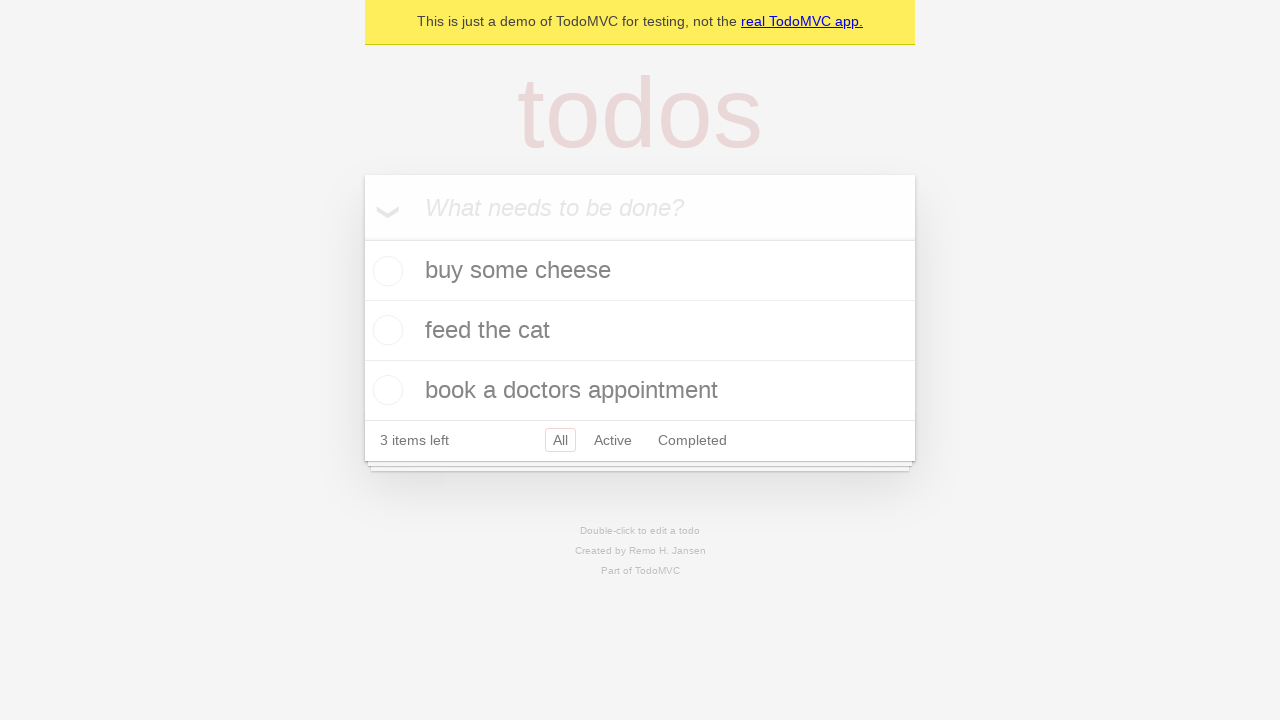

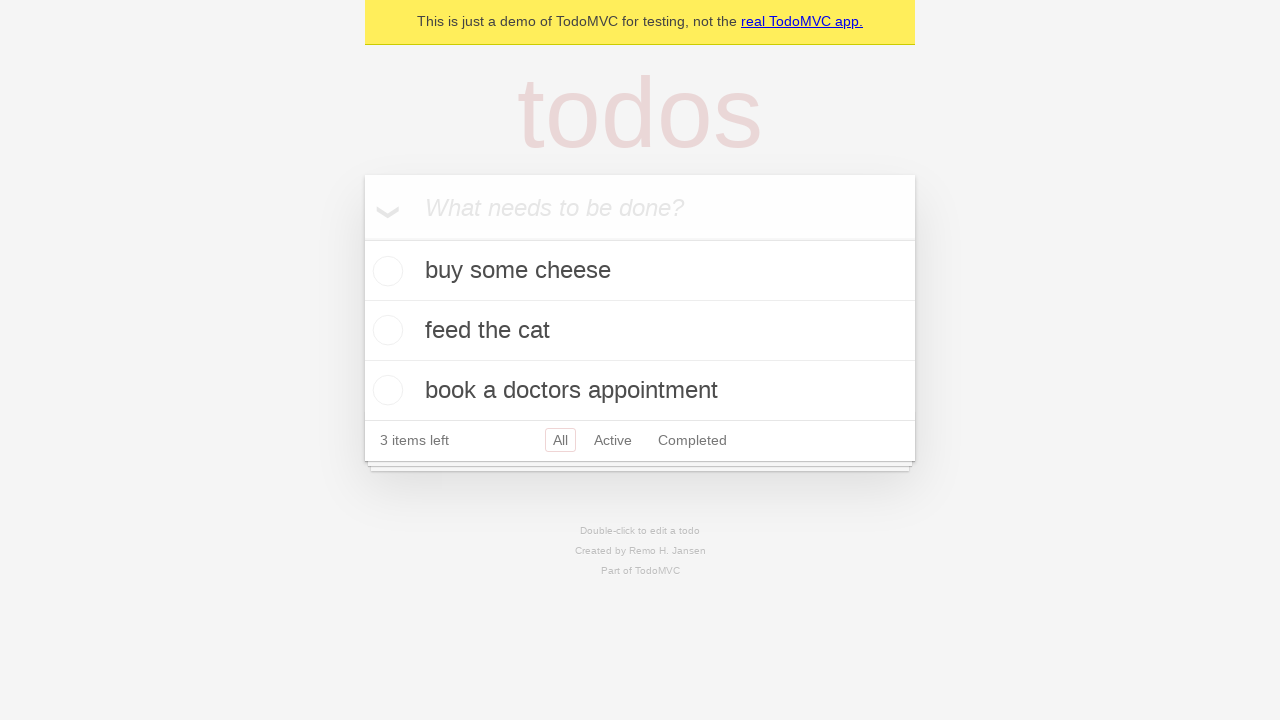